Tests checkbox functionality by checking and unchecking the first checkbox, and verifying its state

Starting URL: https://rahulshettyacademy.com/AutomationPractice/

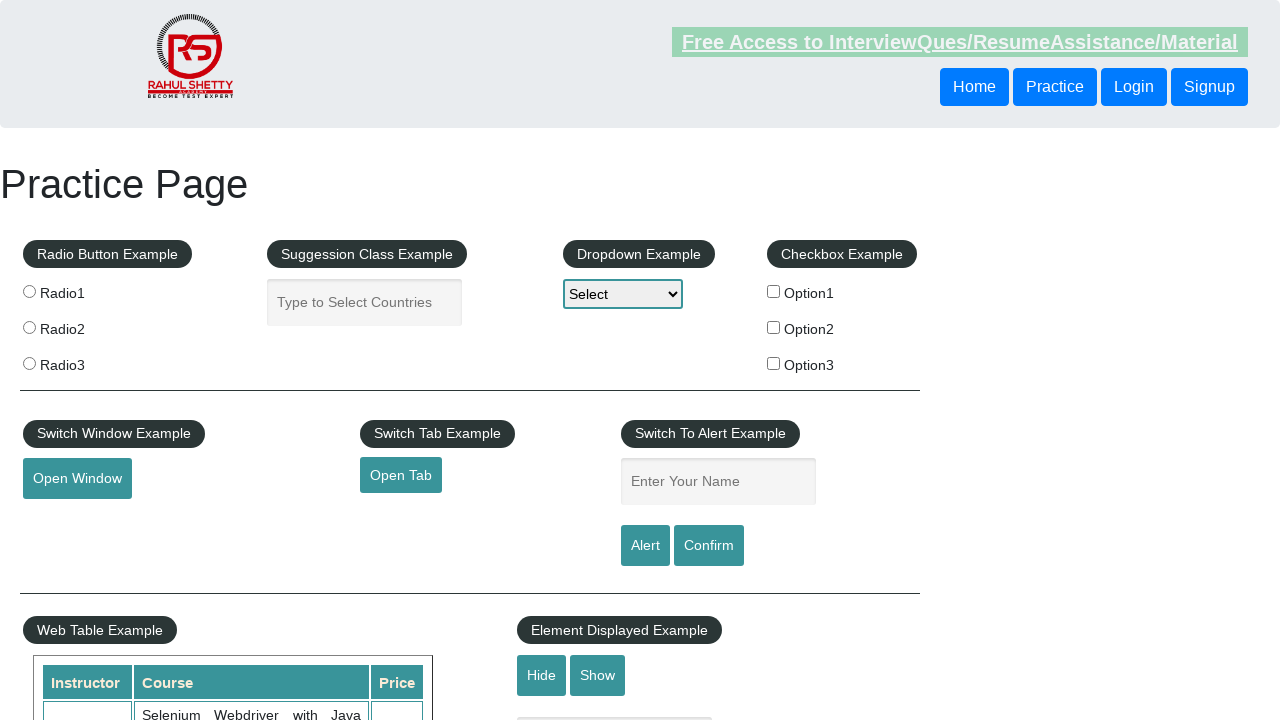

Clicked first checkbox to check it at (774, 291) on #checkBoxOption1
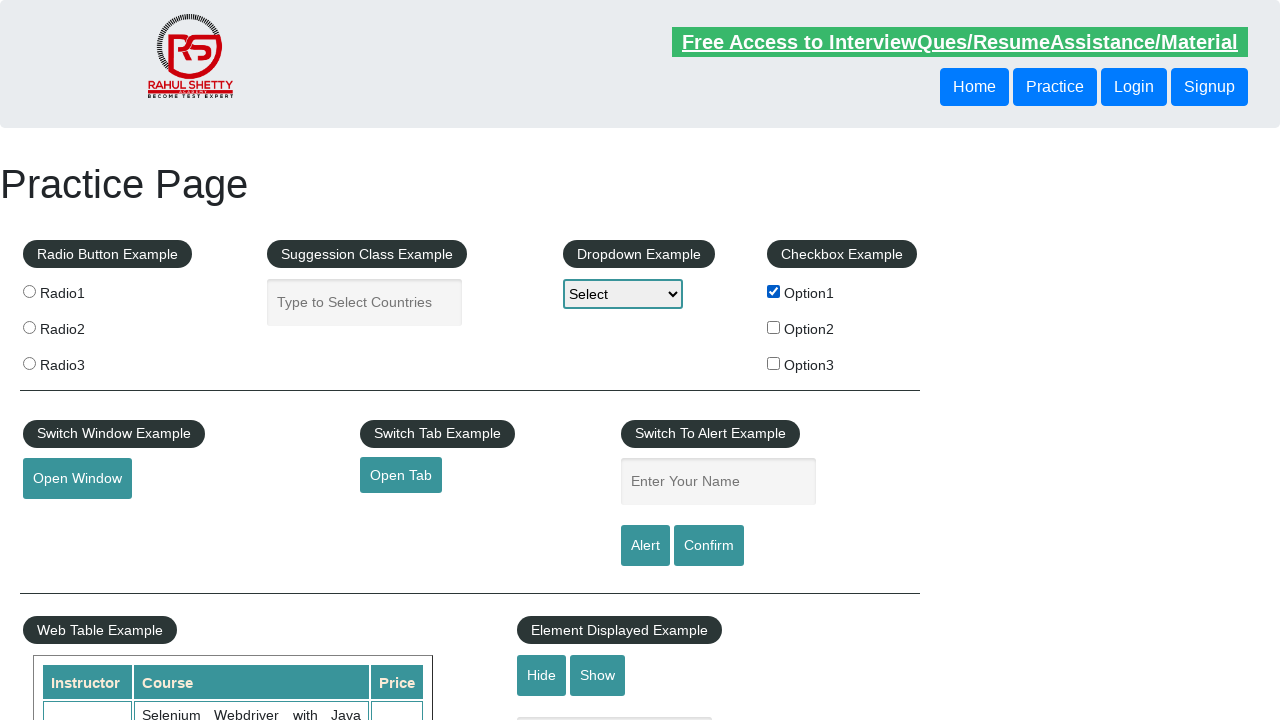

Verified first checkbox is checked
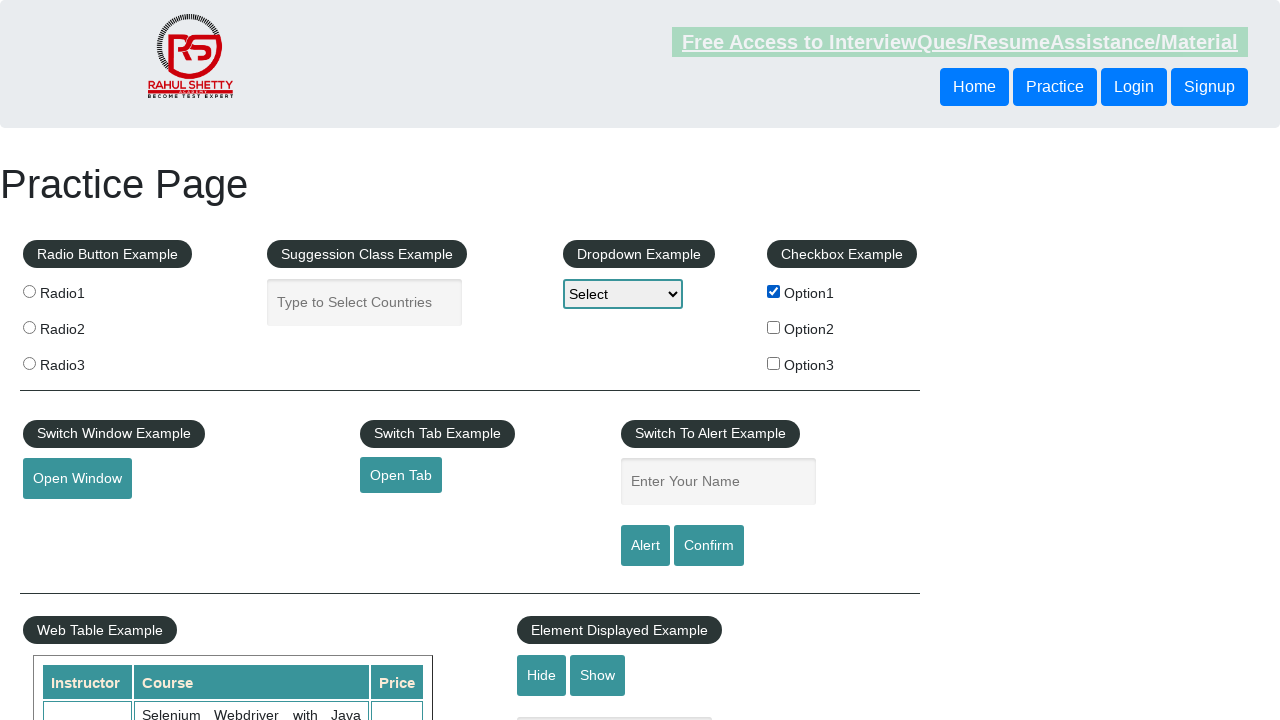

Clicked first checkbox to uncheck it at (774, 291) on #checkBoxOption1
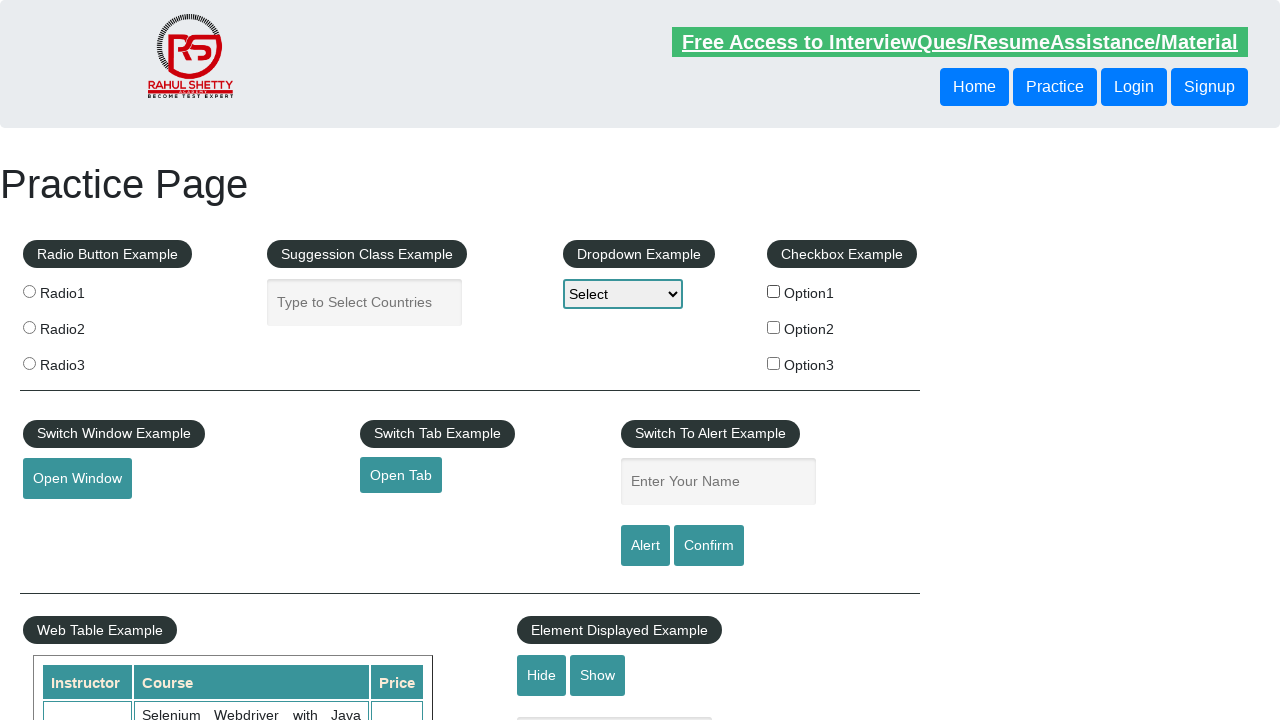

Verified first checkbox is unchecked
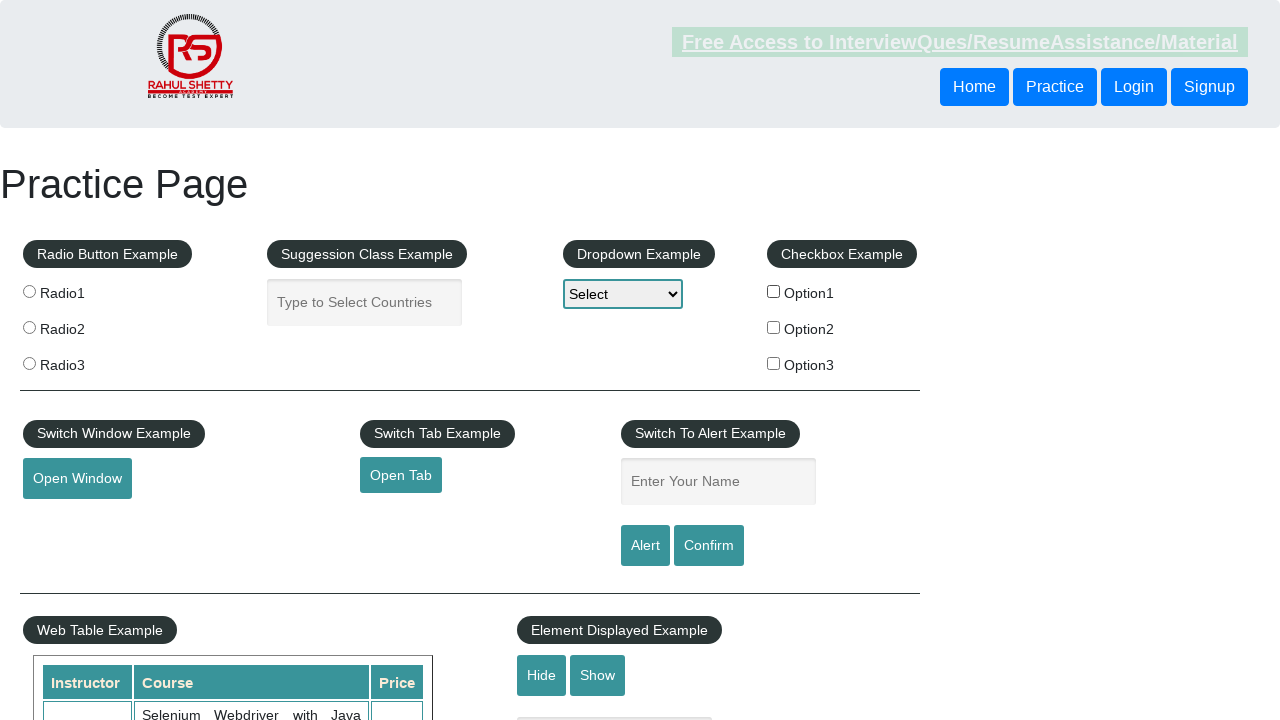

Retrieved total checkbox count: 3
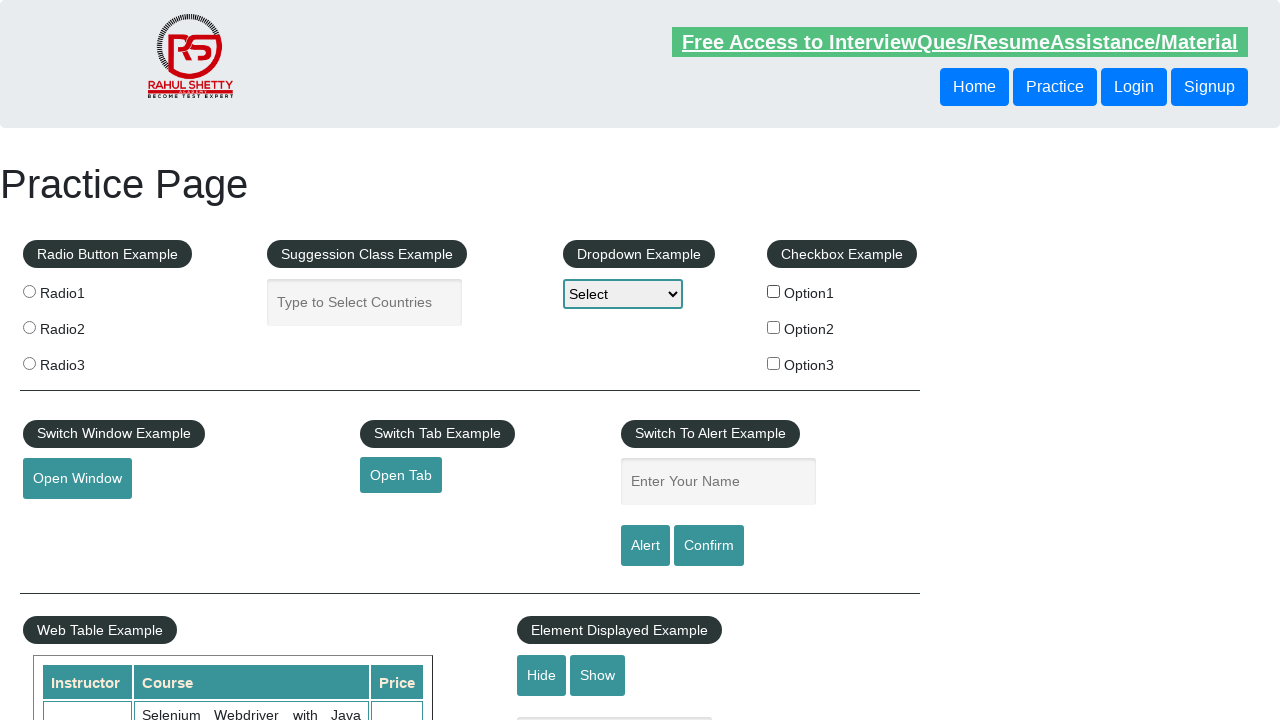

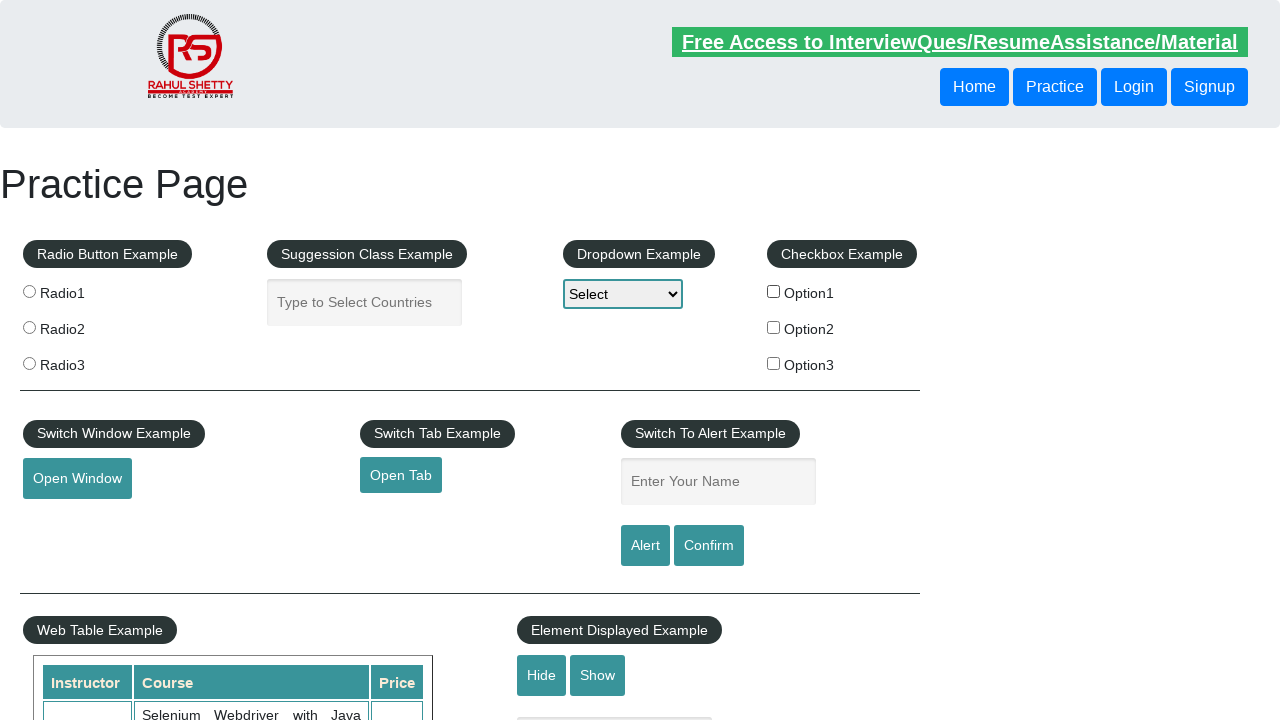